Navigates to the OpenCart demo site and verifies the page loads successfully

Starting URL: https://naveenautomationlabs.com/opencart/

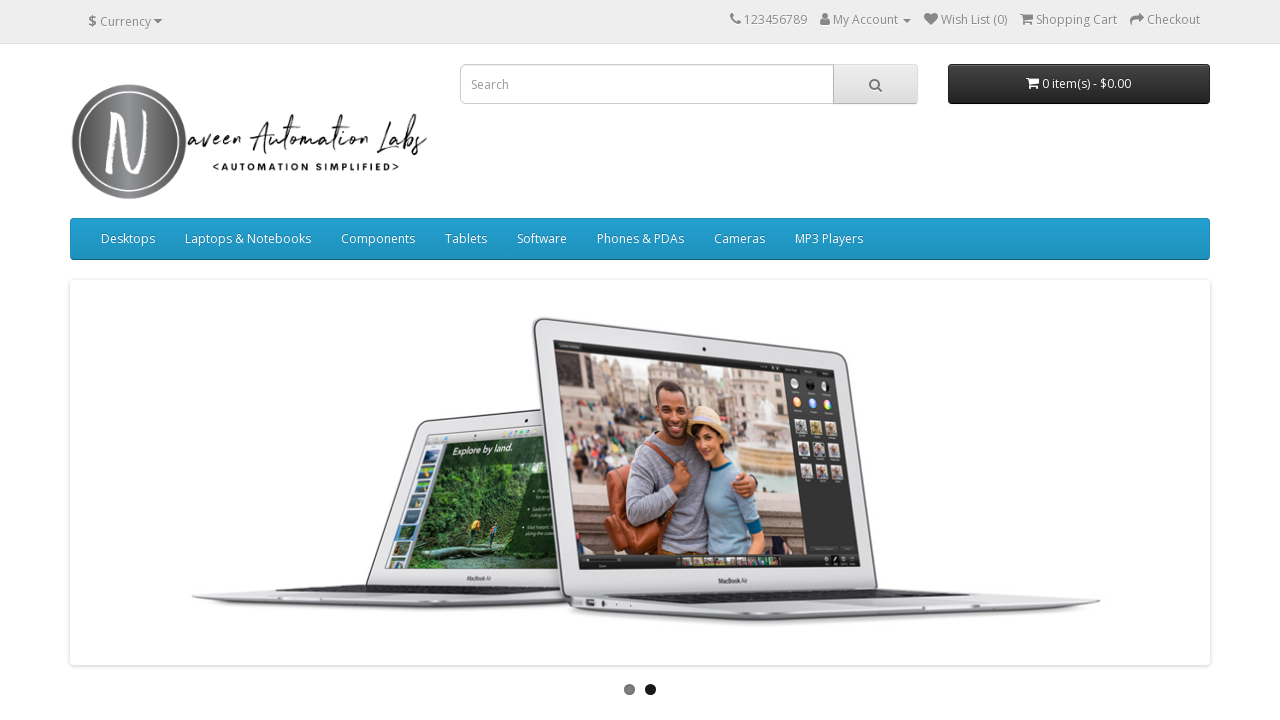

Waited for page to reach domcontentloaded state
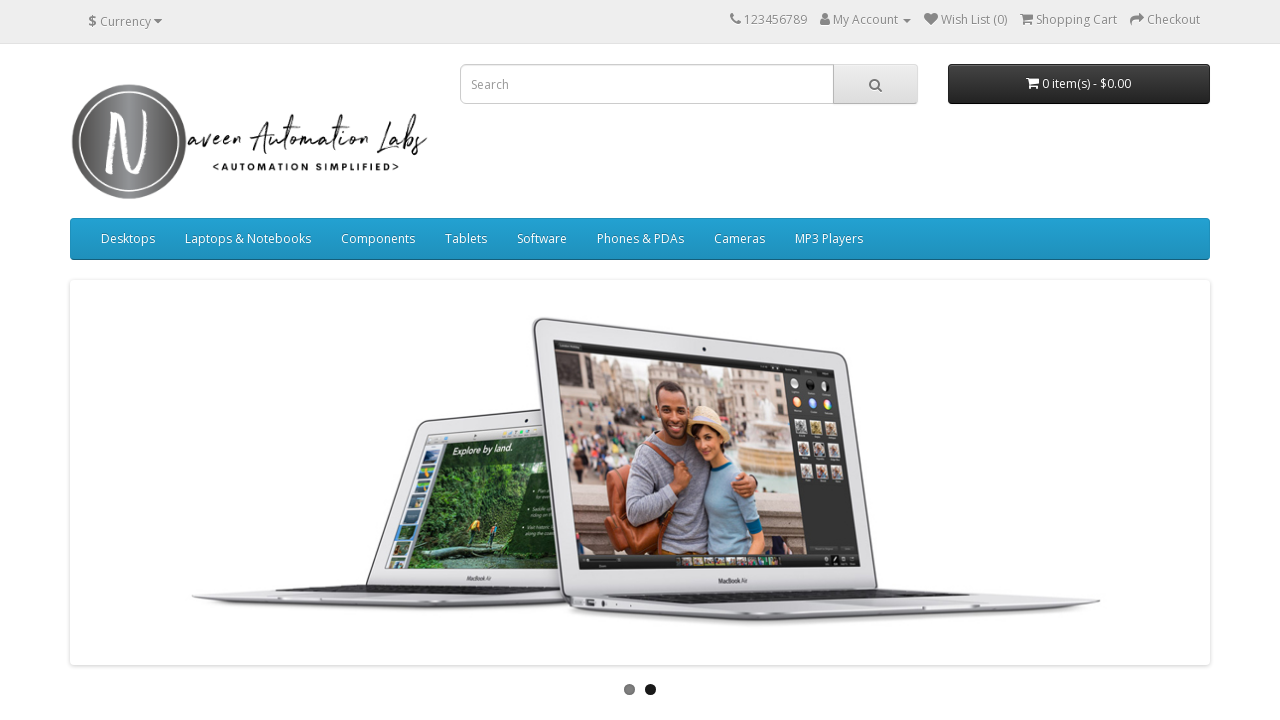

Main content element loaded and verified on OpenCart demo page
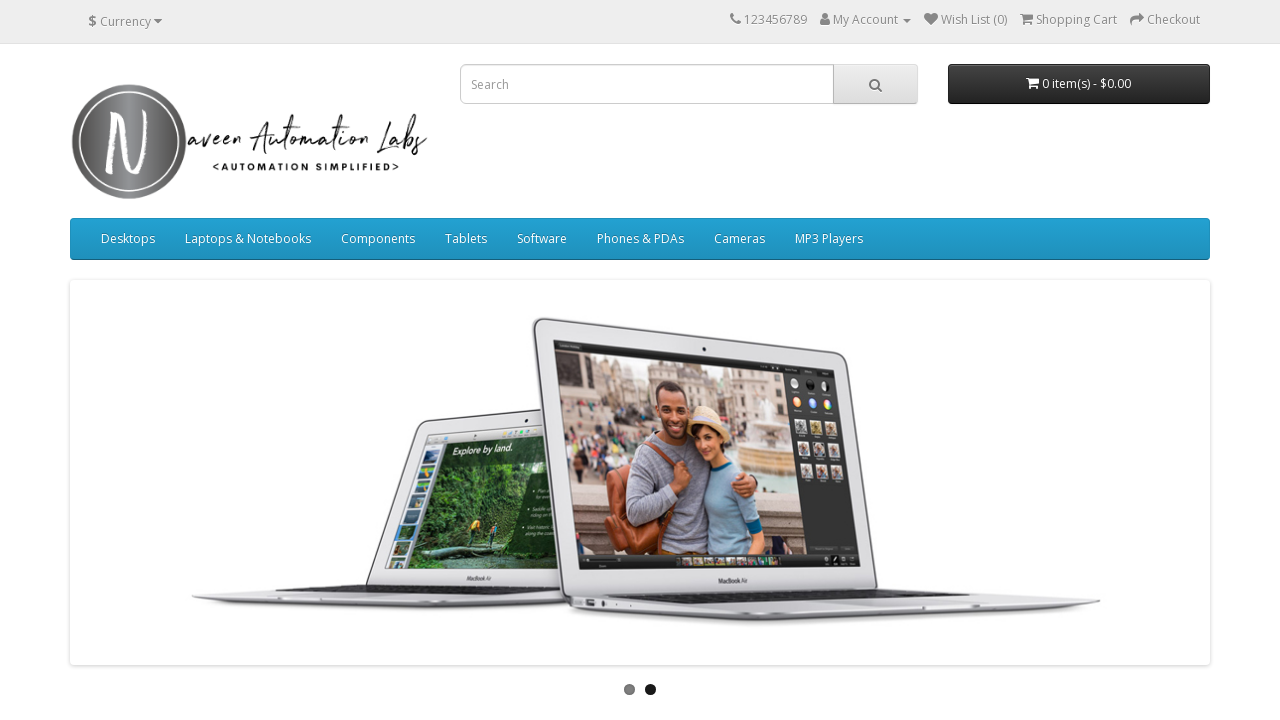

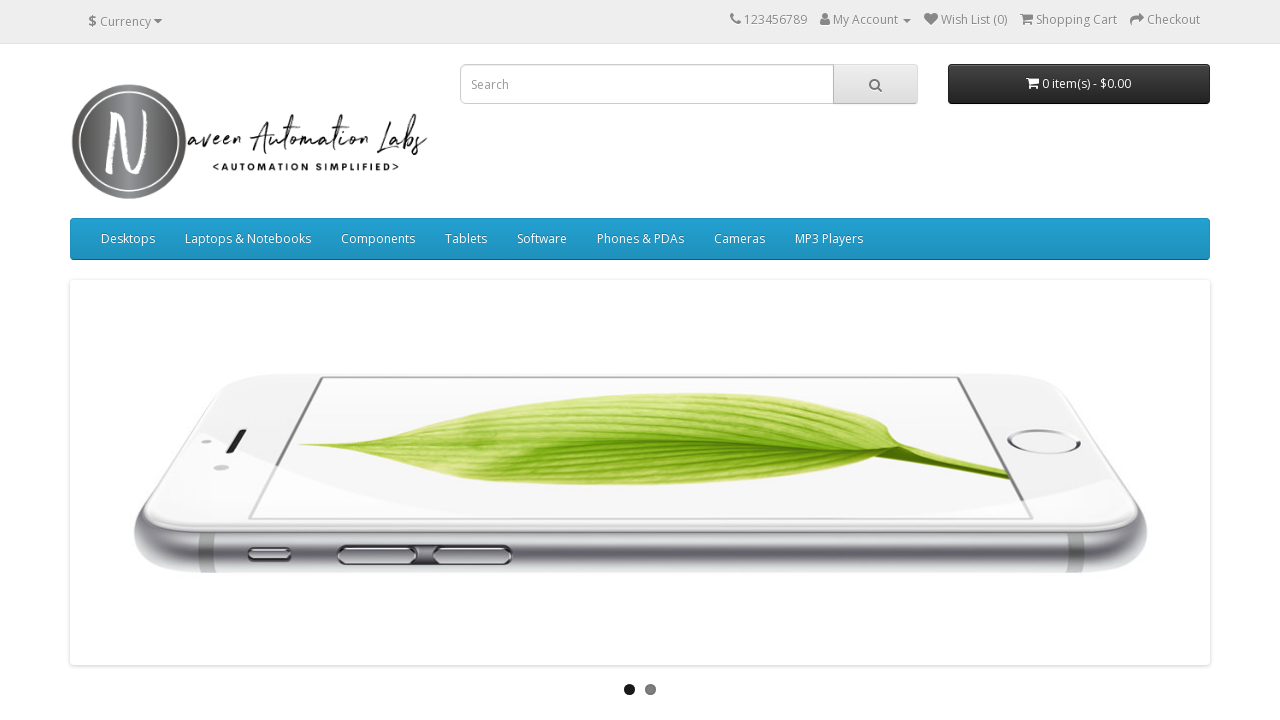